Tests dropdown functionality by selecting options using different methods (by index, by value, by visible text) and verifies the selected option

Starting URL: https://testcenter.techproeducation.com/index.php?page=dropdown

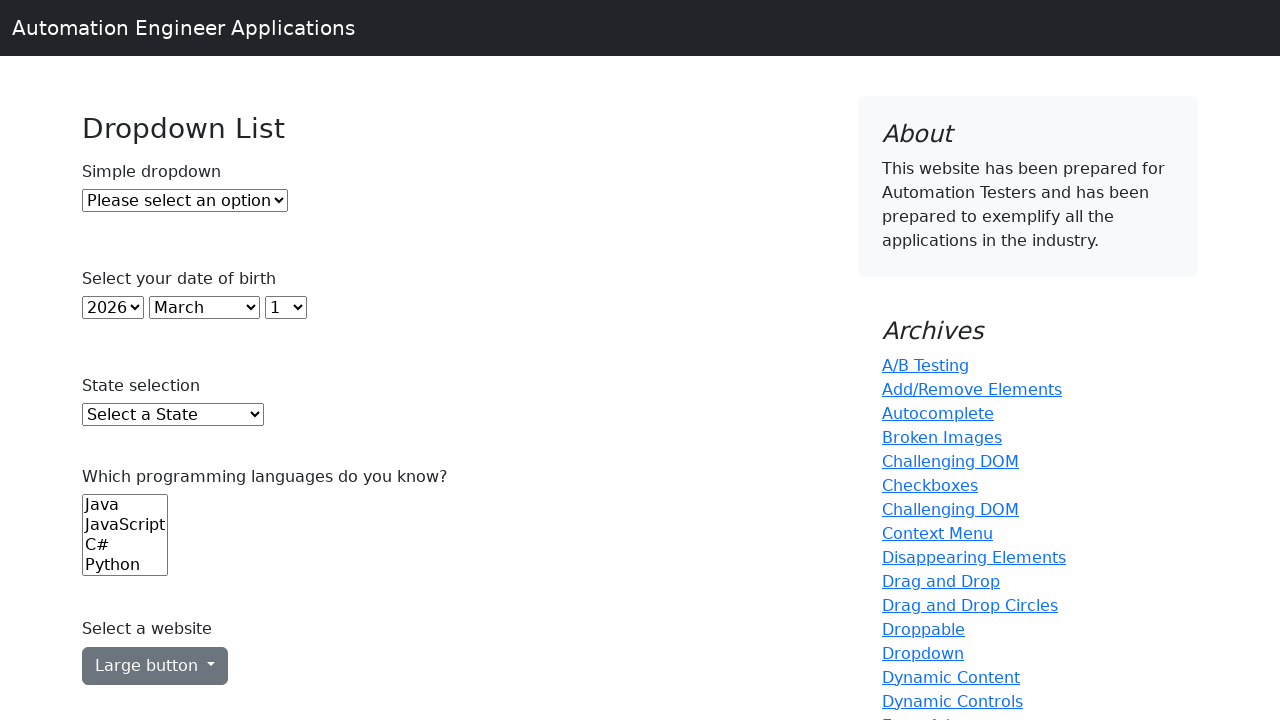

Selected dropdown option by index 1 on #dropdown
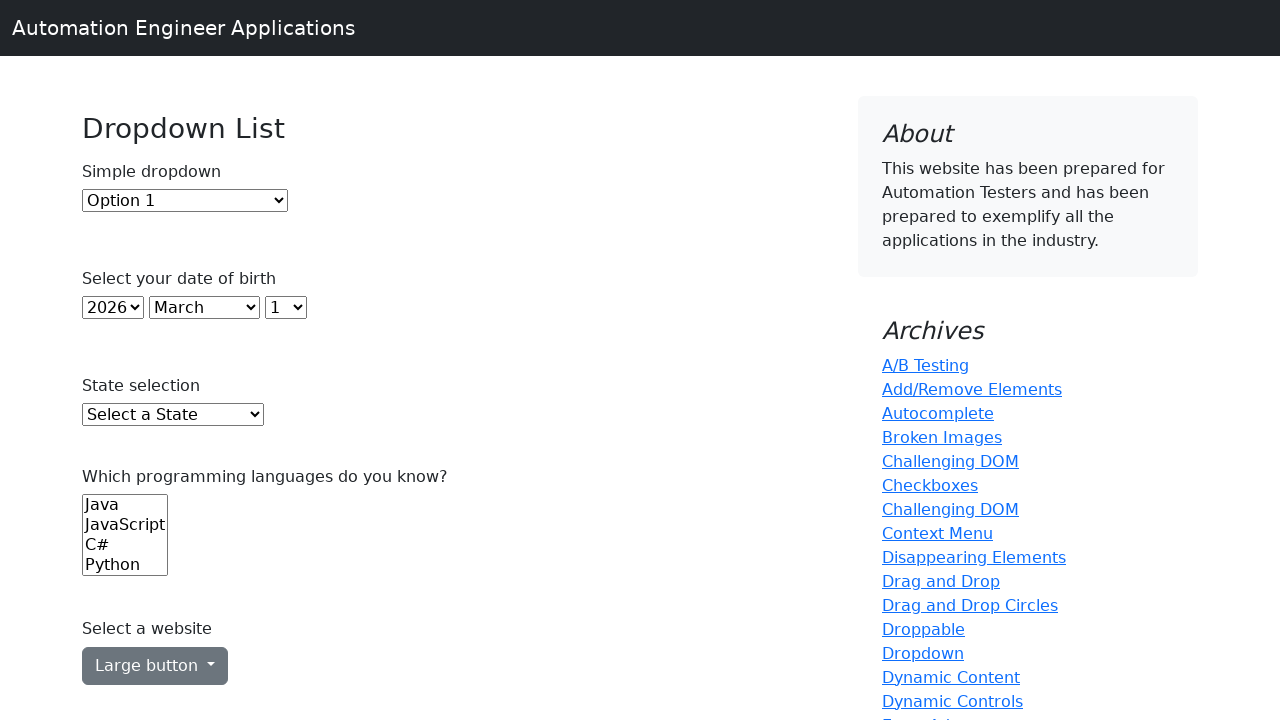

Selected dropdown option by value '2' on #dropdown
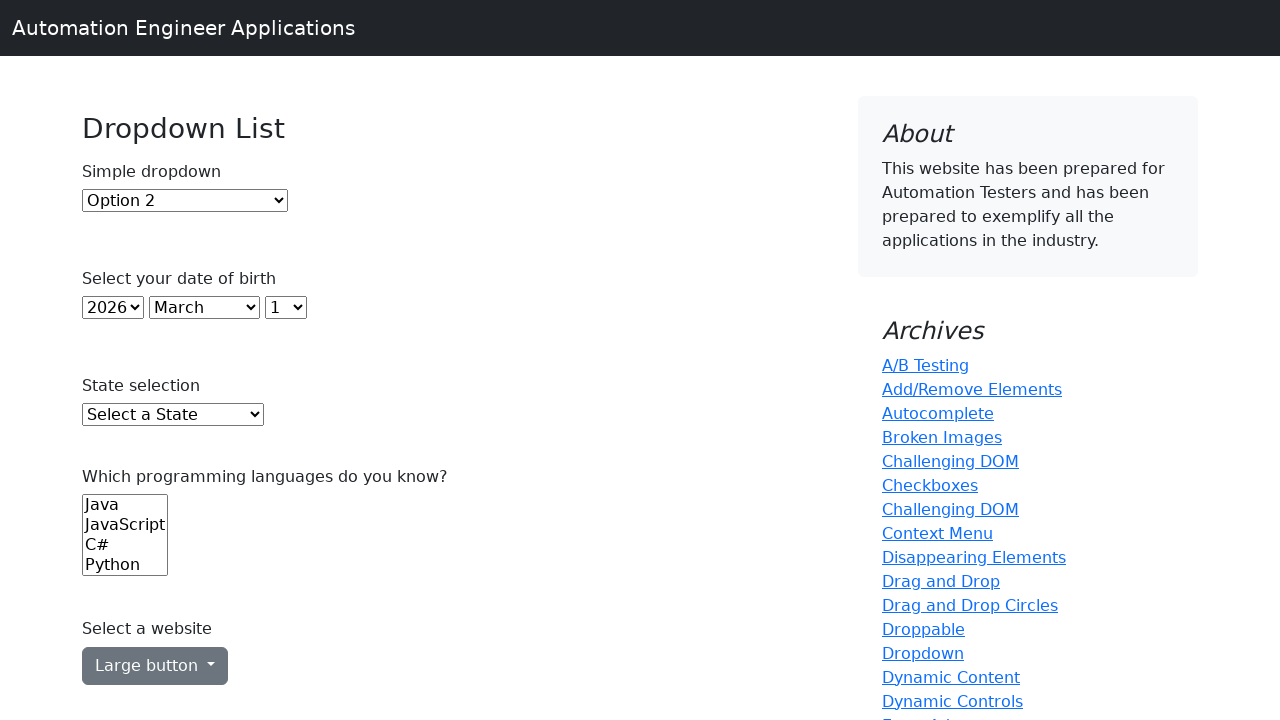

Selected dropdown option by visible text 'Option 1' on #dropdown
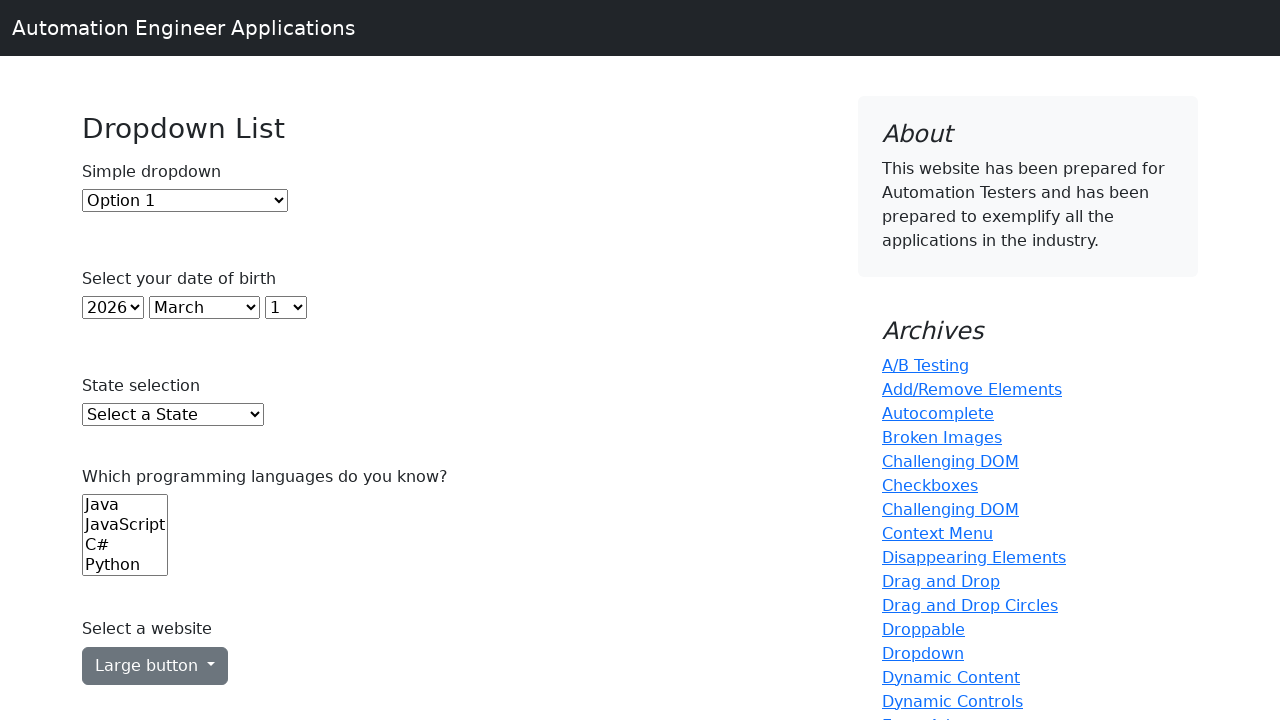

Located the checked dropdown option
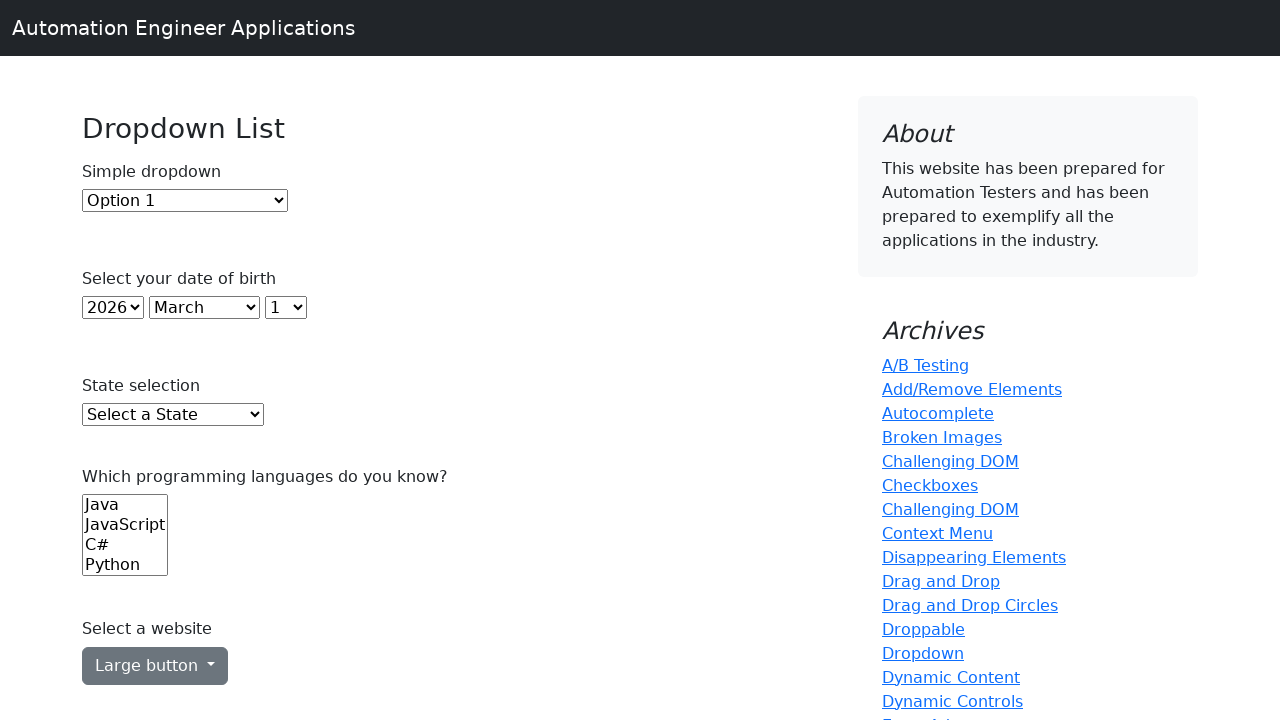

Verified that 'Option 1' is selected in the dropdown
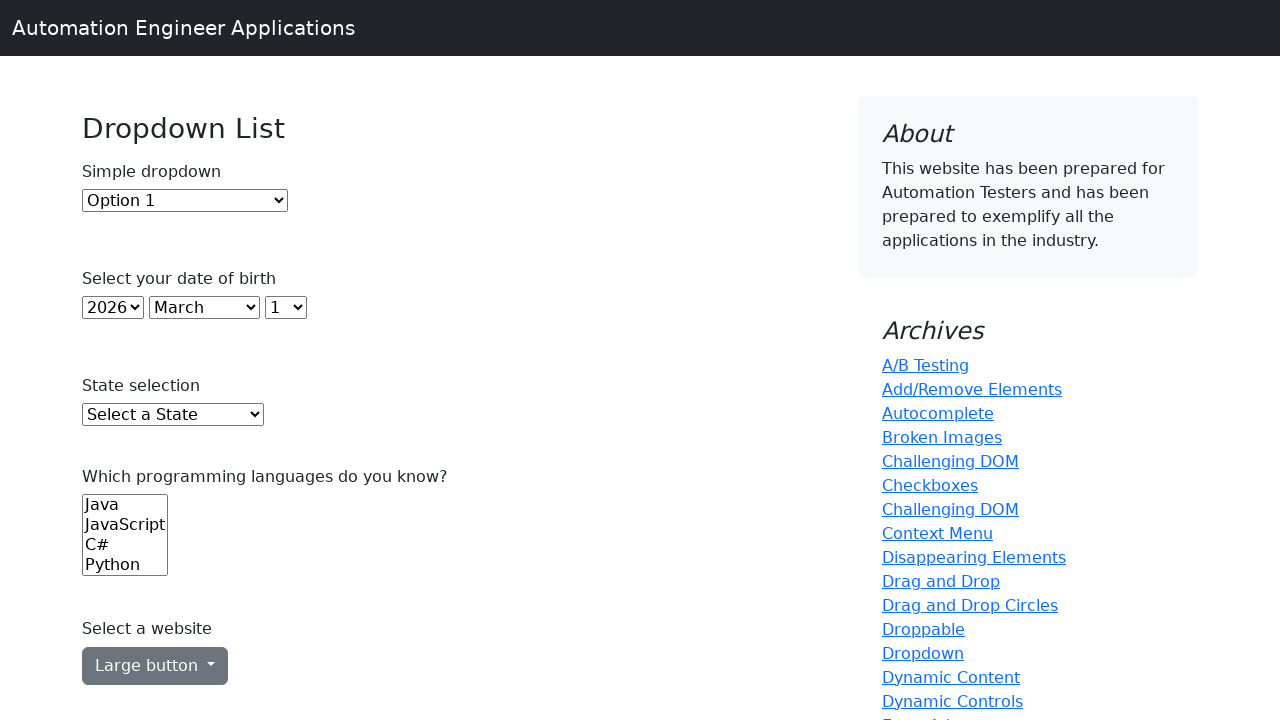

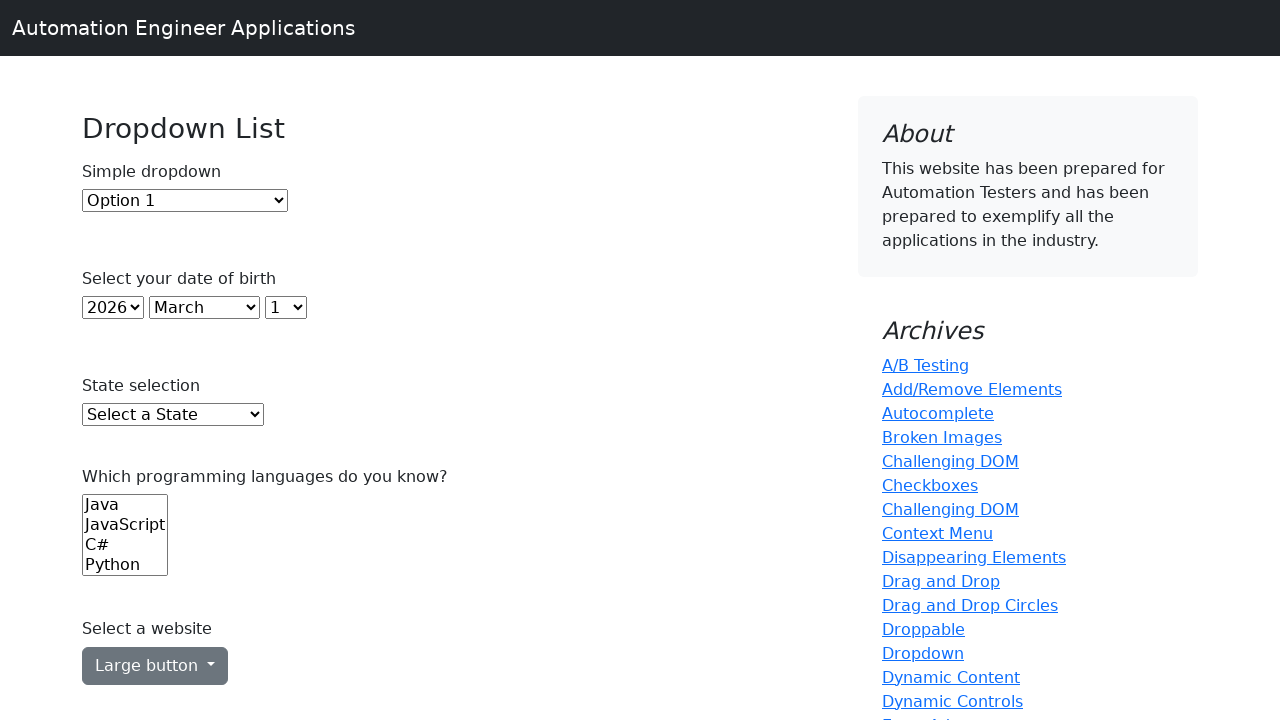